Tests checkbox functionality by checking both checkboxes on the page

Starting URL: https://the-internet.herokuapp.com/checkboxes

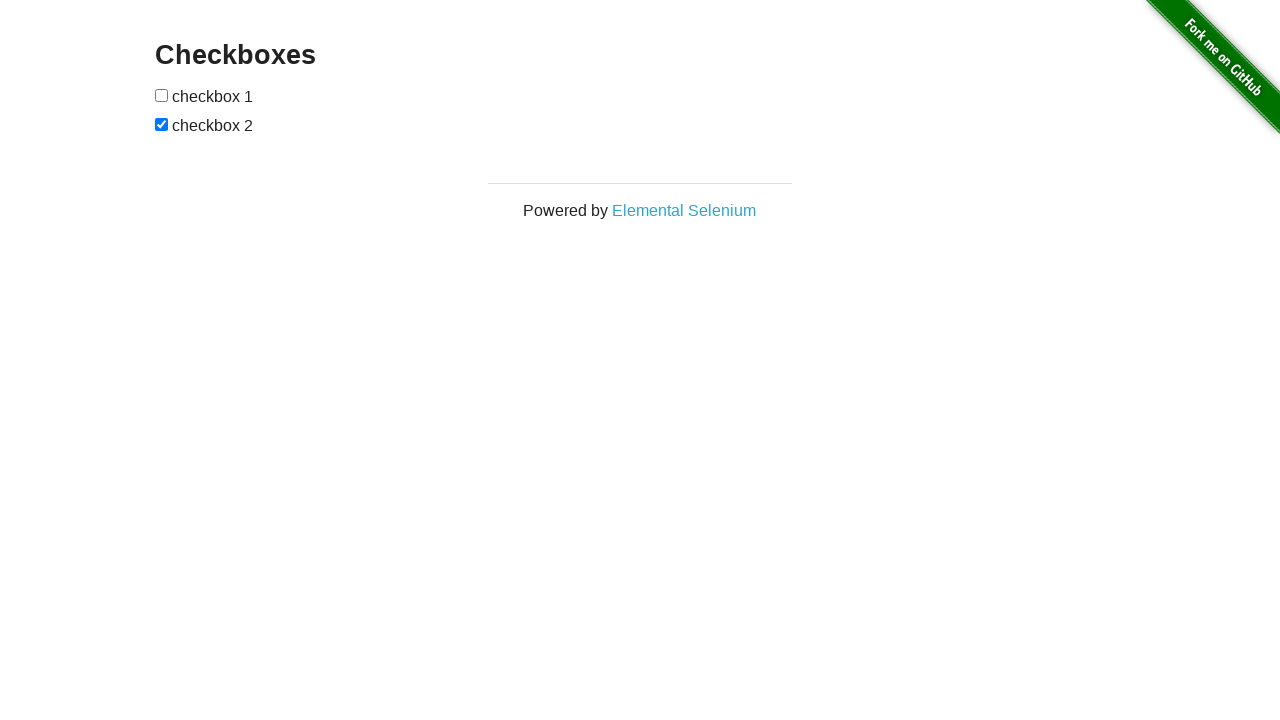

Waited for page to fully load (networkidle)
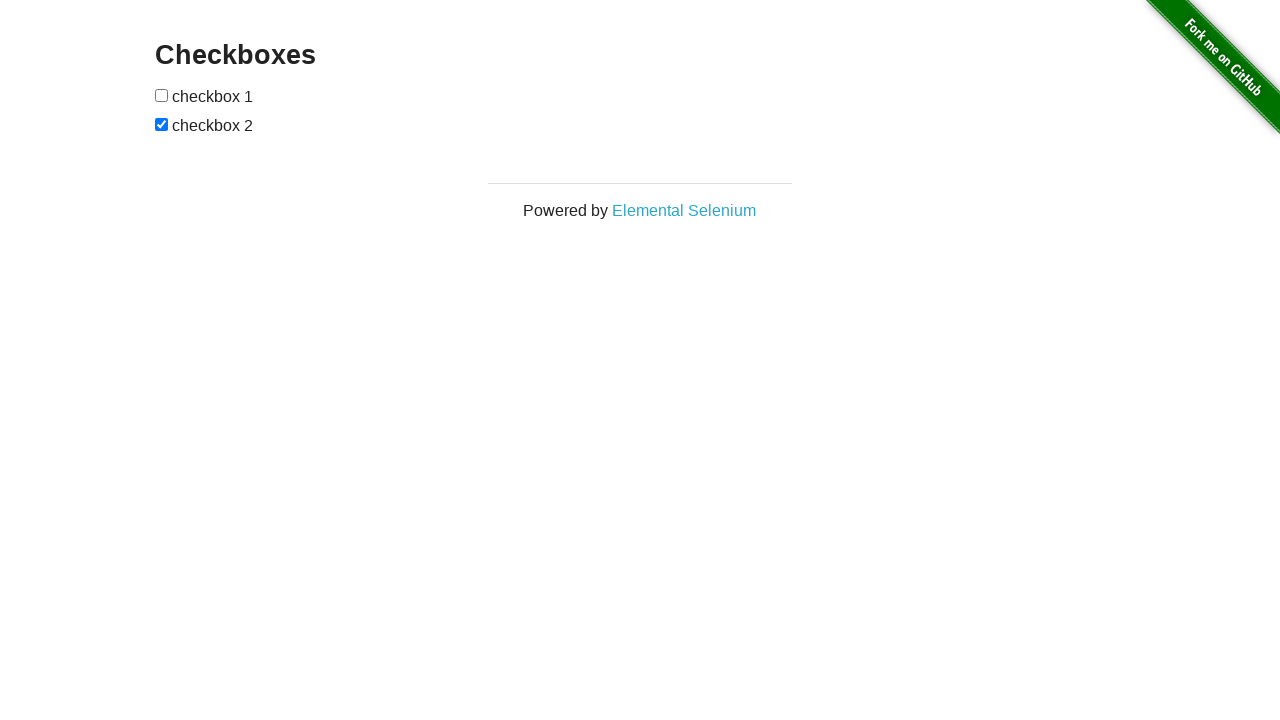

Checked the first checkbox at (162, 95) on xpath=//input[1]
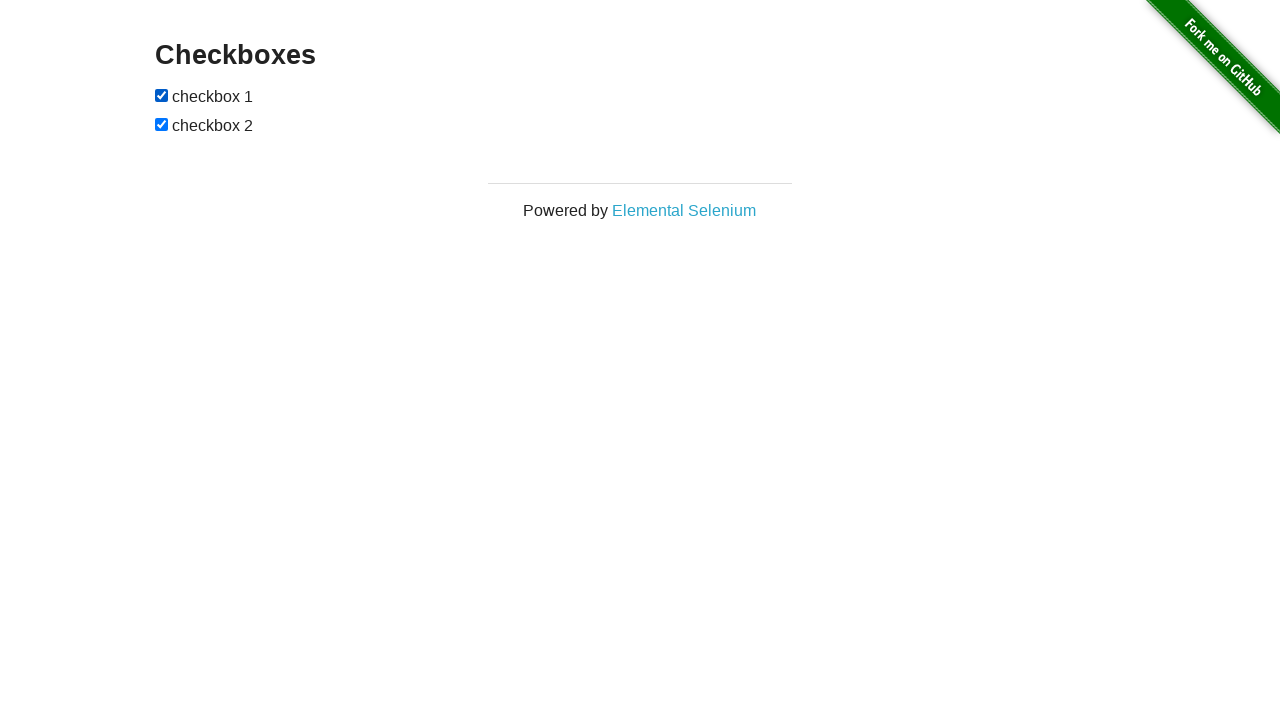

Checked the second checkbox on xpath=//input[2]
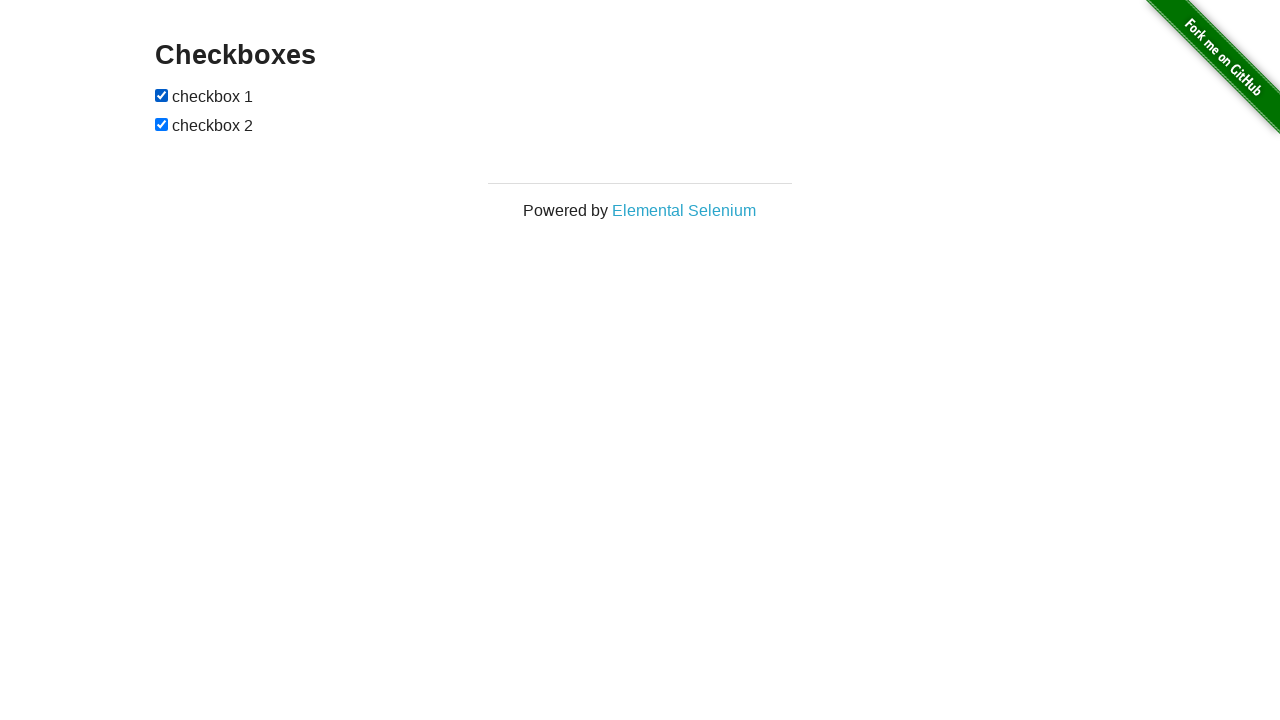

Verified first checkbox is checked
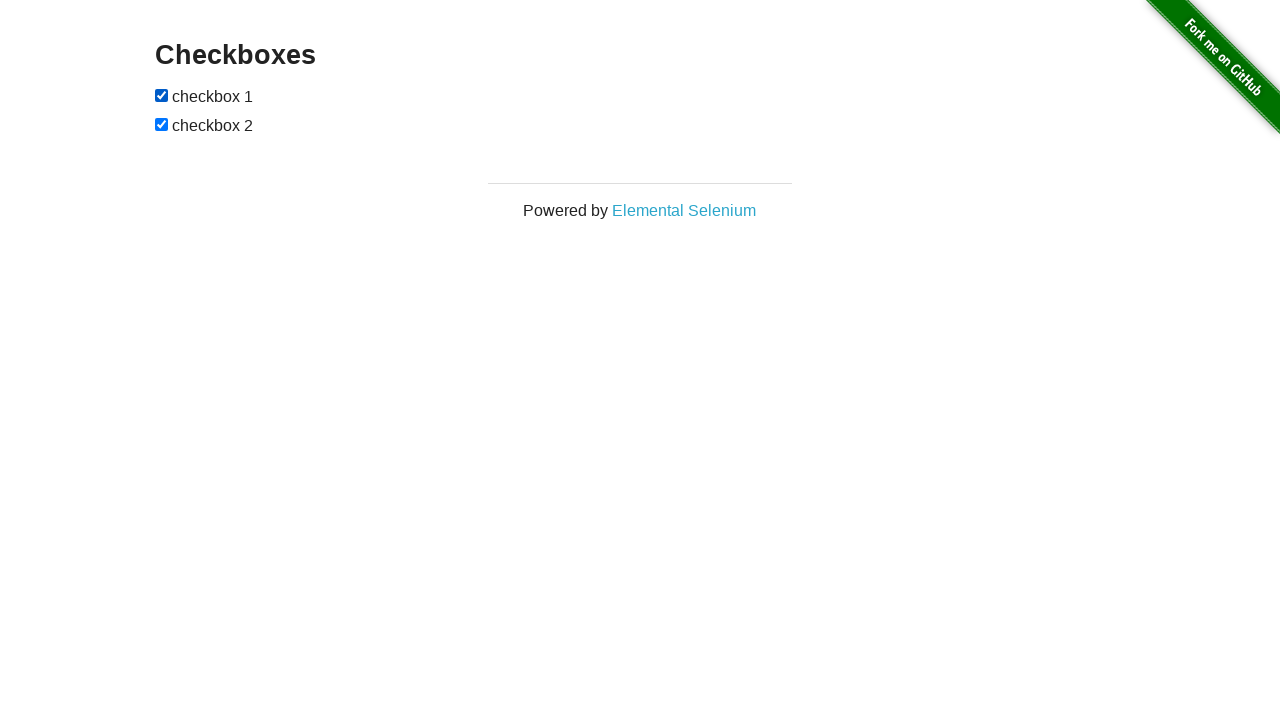

Verified second checkbox is checked
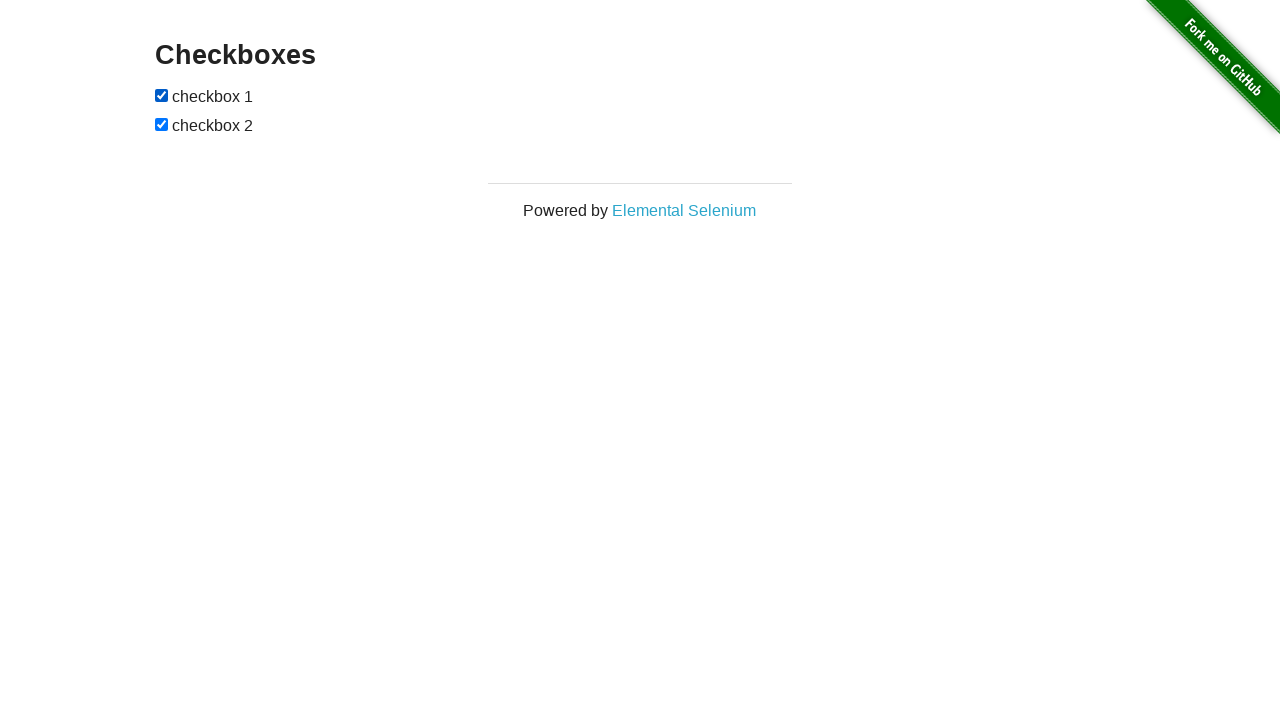

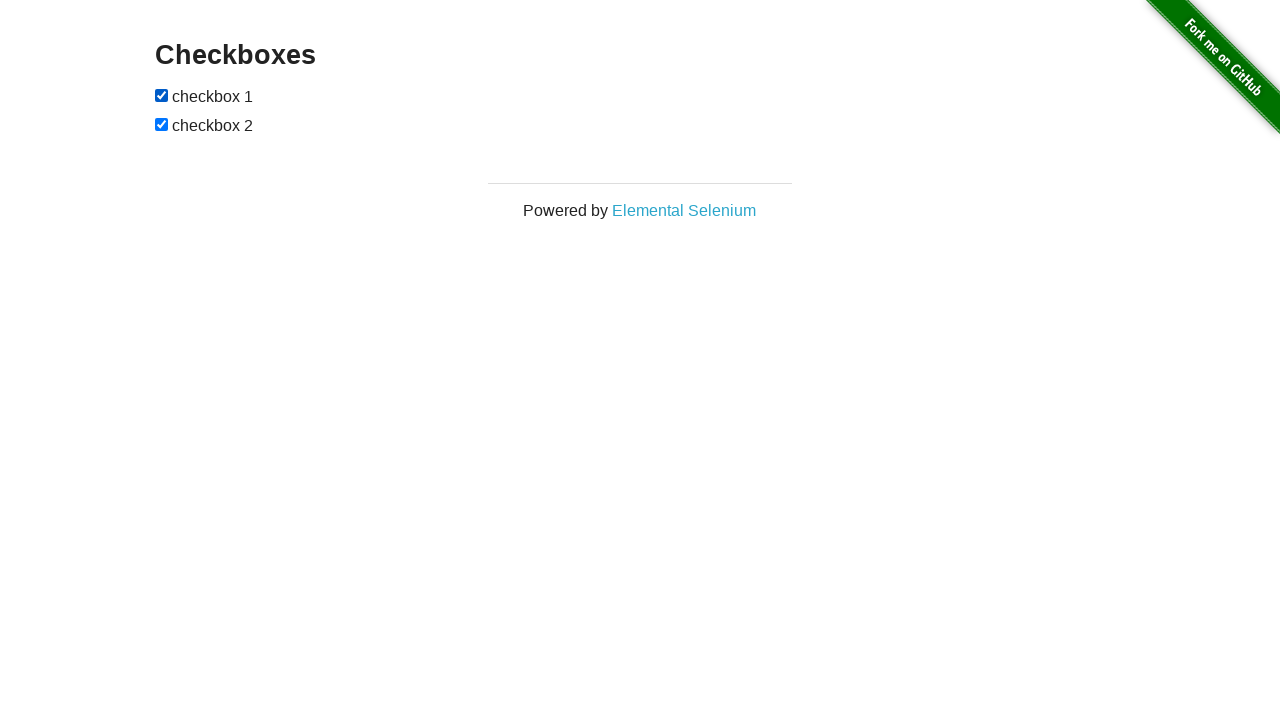